Tests the American Airlines flight search form by selecting one-way trip, filling in origin (LAX) and destination (JFK) airports, entering a departure date, checking the redeem miles option, and clicking the search button.

Starting URL: https://www.aa.com/homePage.do

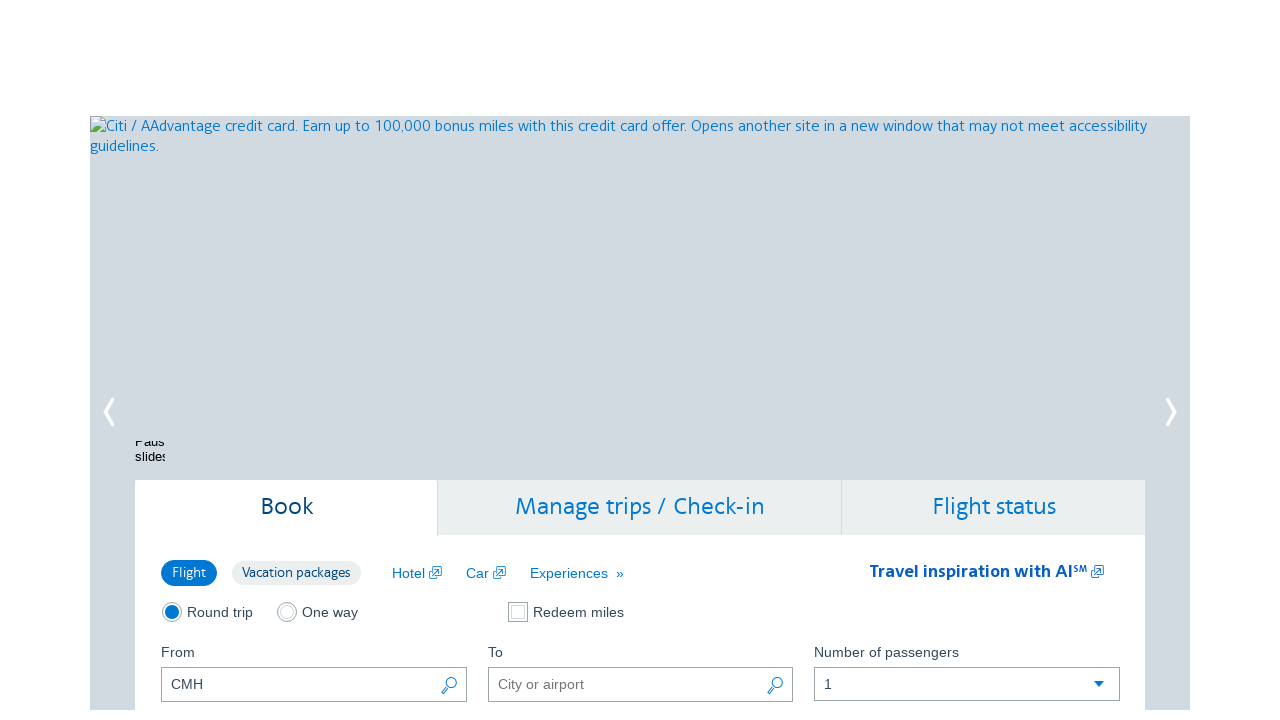

Waited 5 seconds for page to load
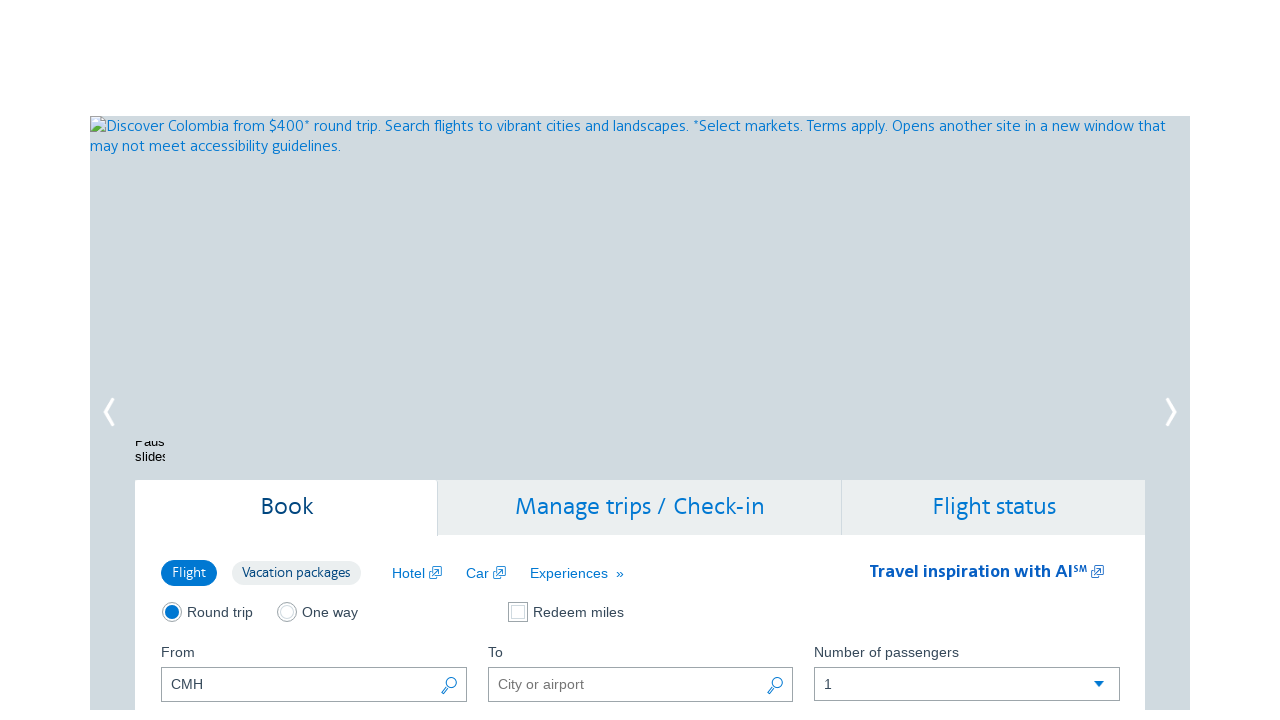

Clicked origin airport input field
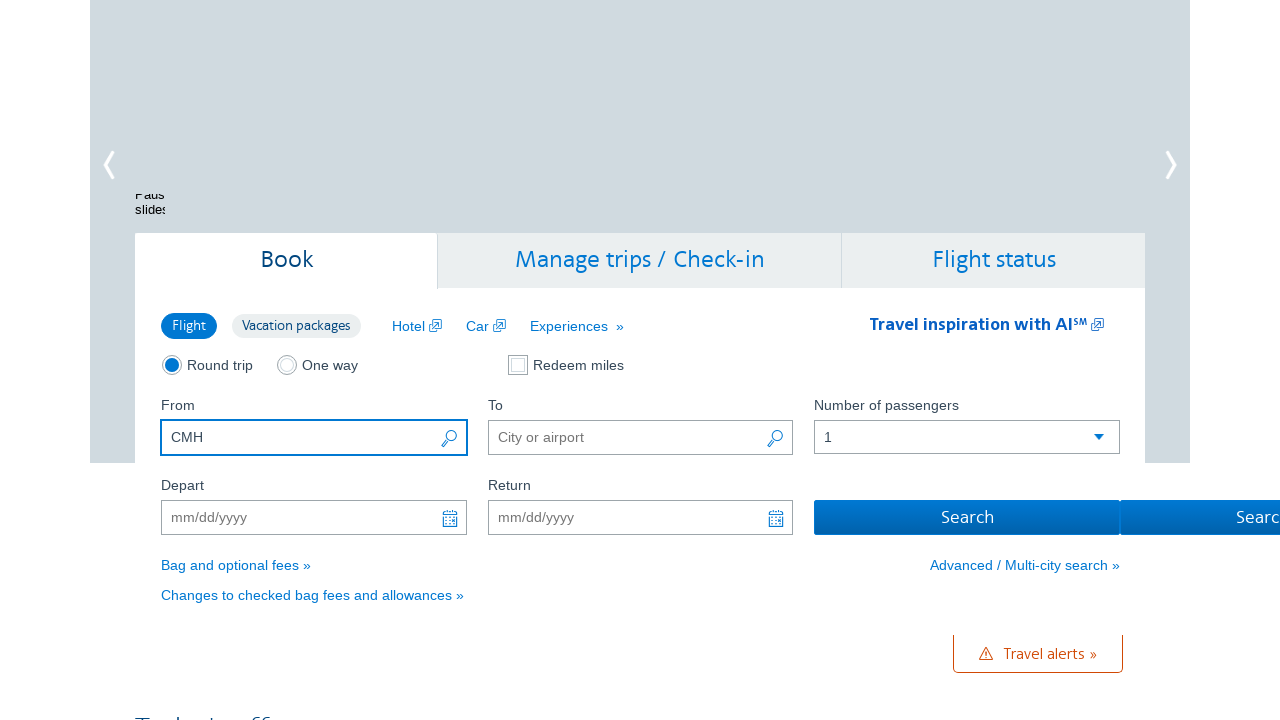

Filled origin airport with LAX
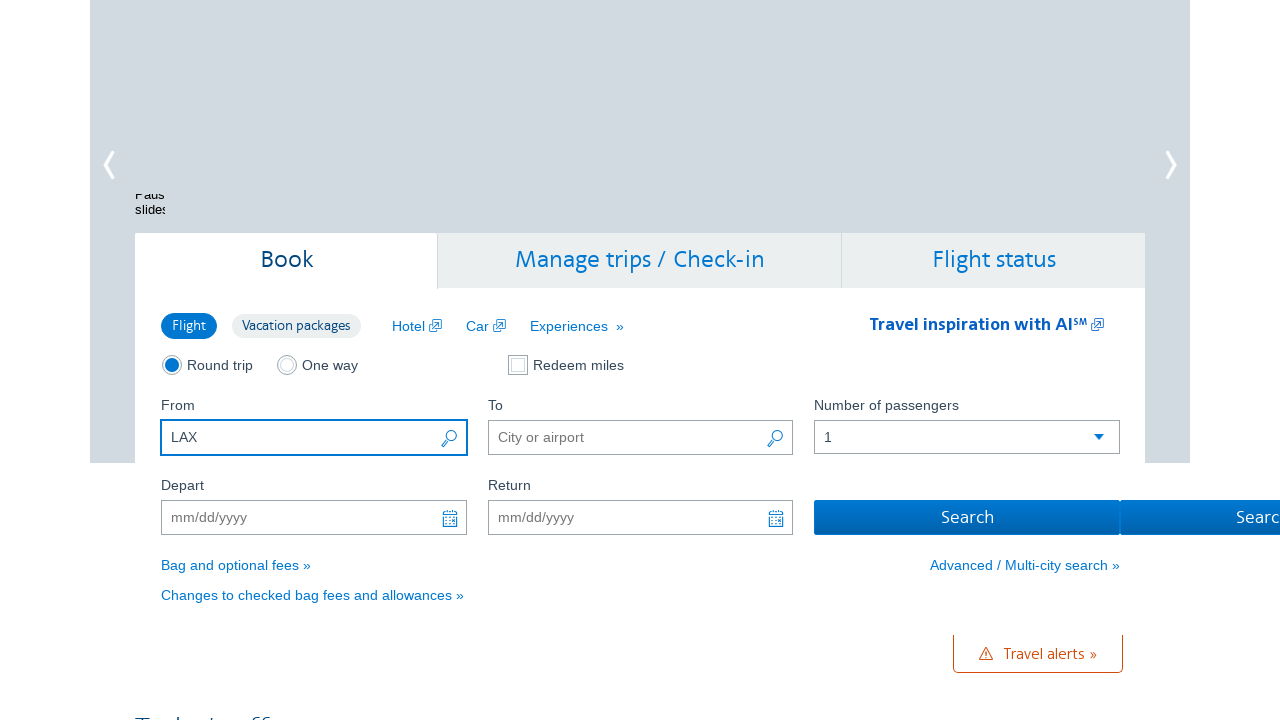

Pressed Tab key to move to next field
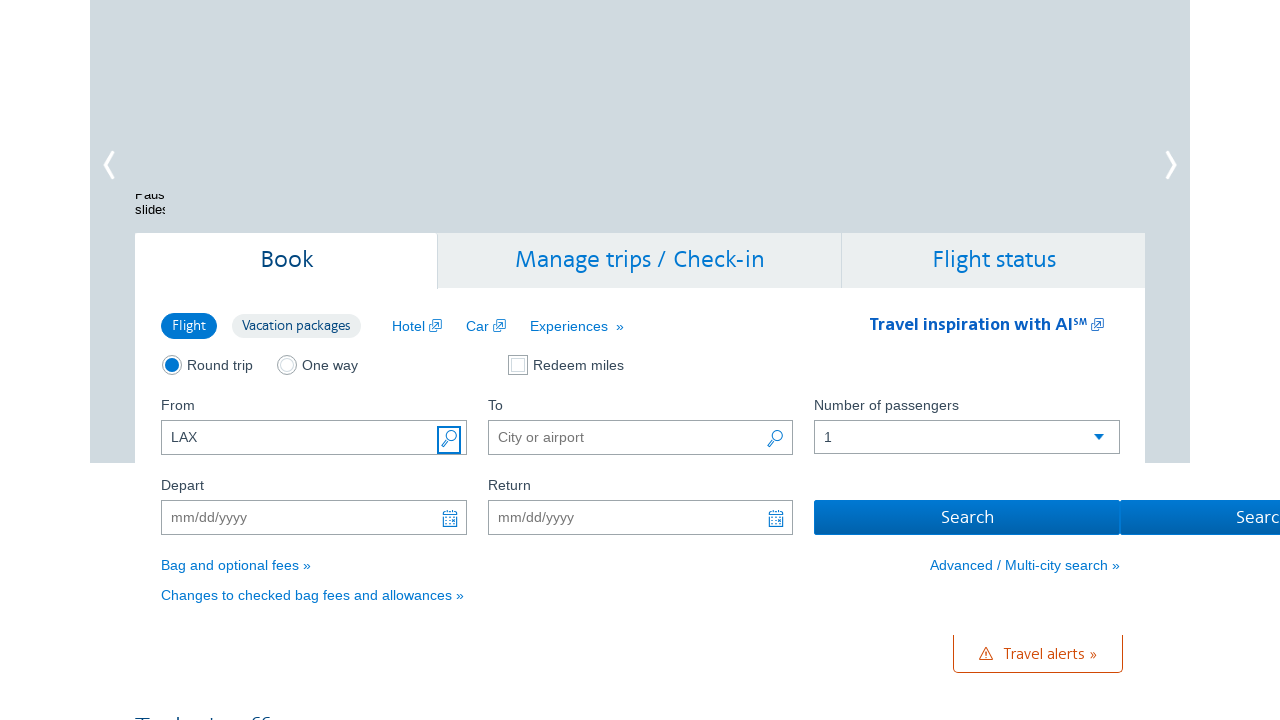

Waited 1 second after entering origin airport
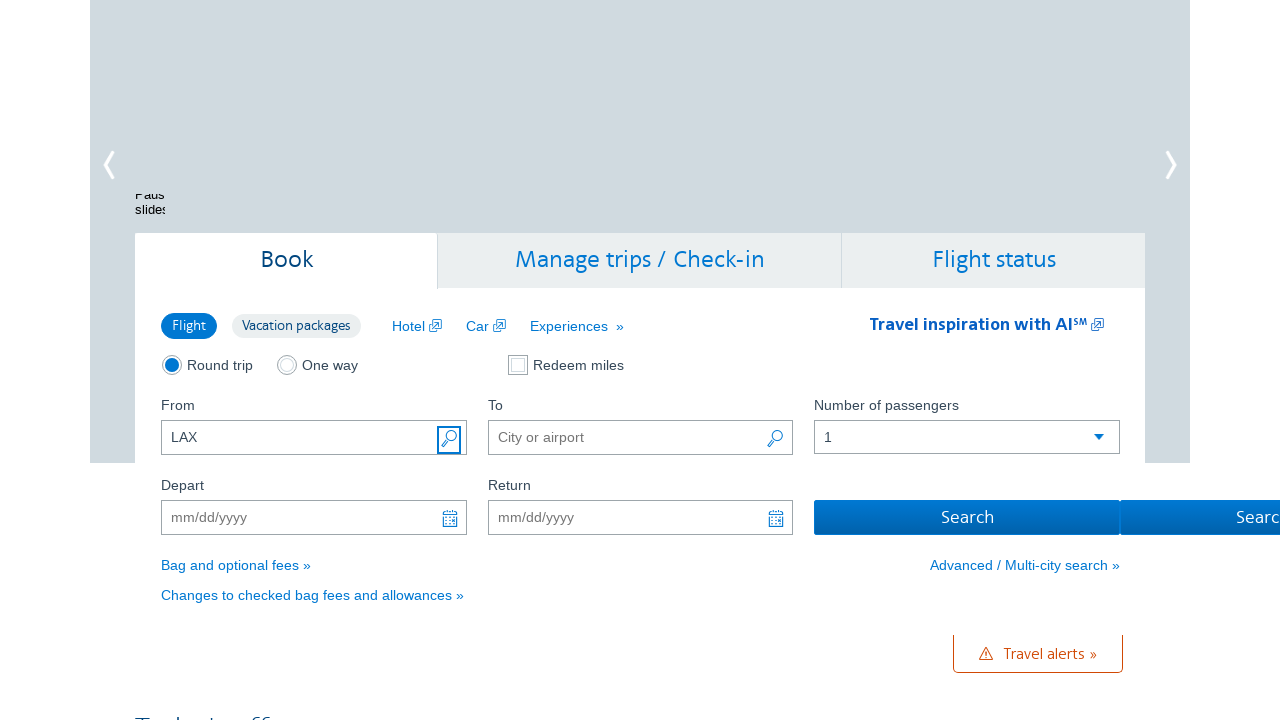

Clicked destination airport input field
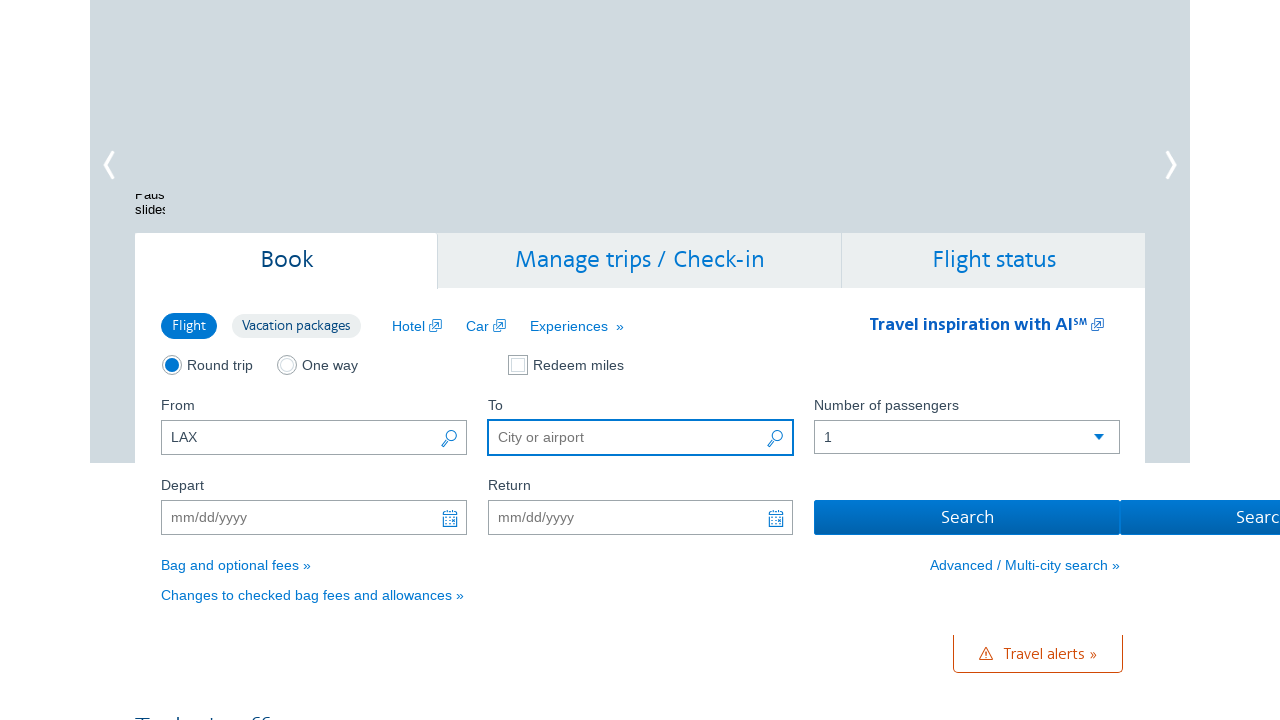

Filled destination airport with JFK
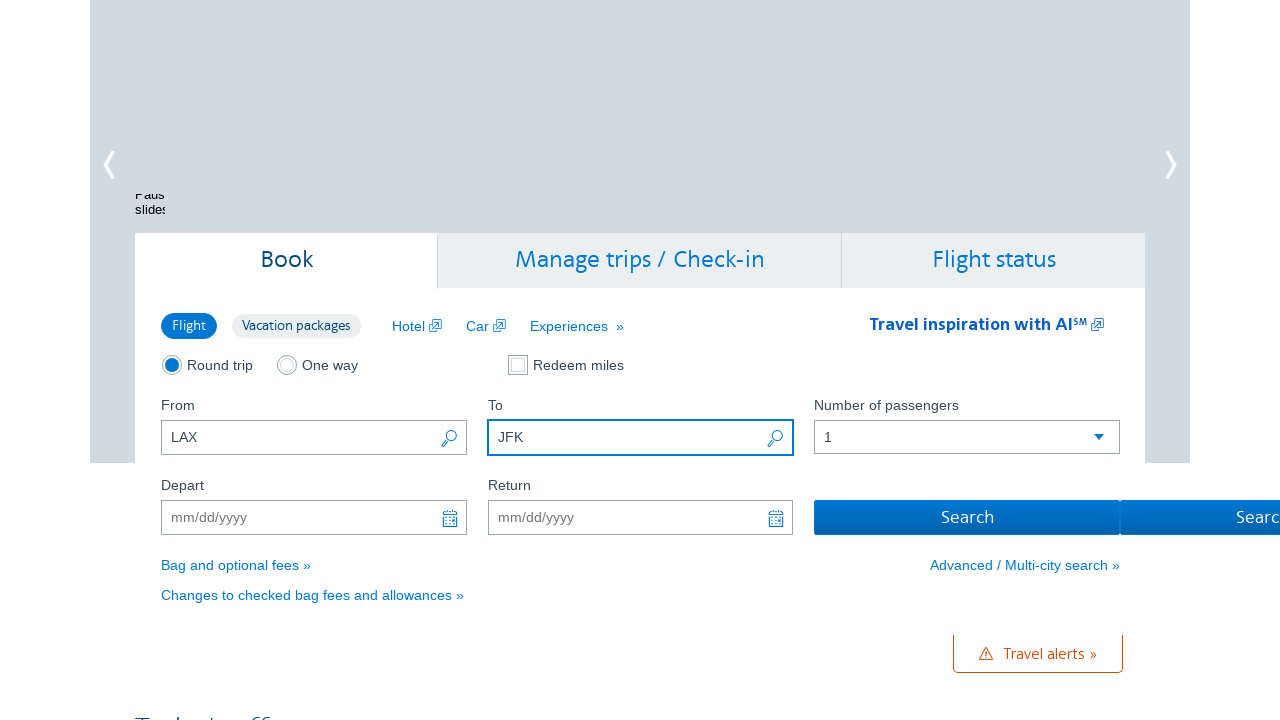

Pressed Tab key to move to next field
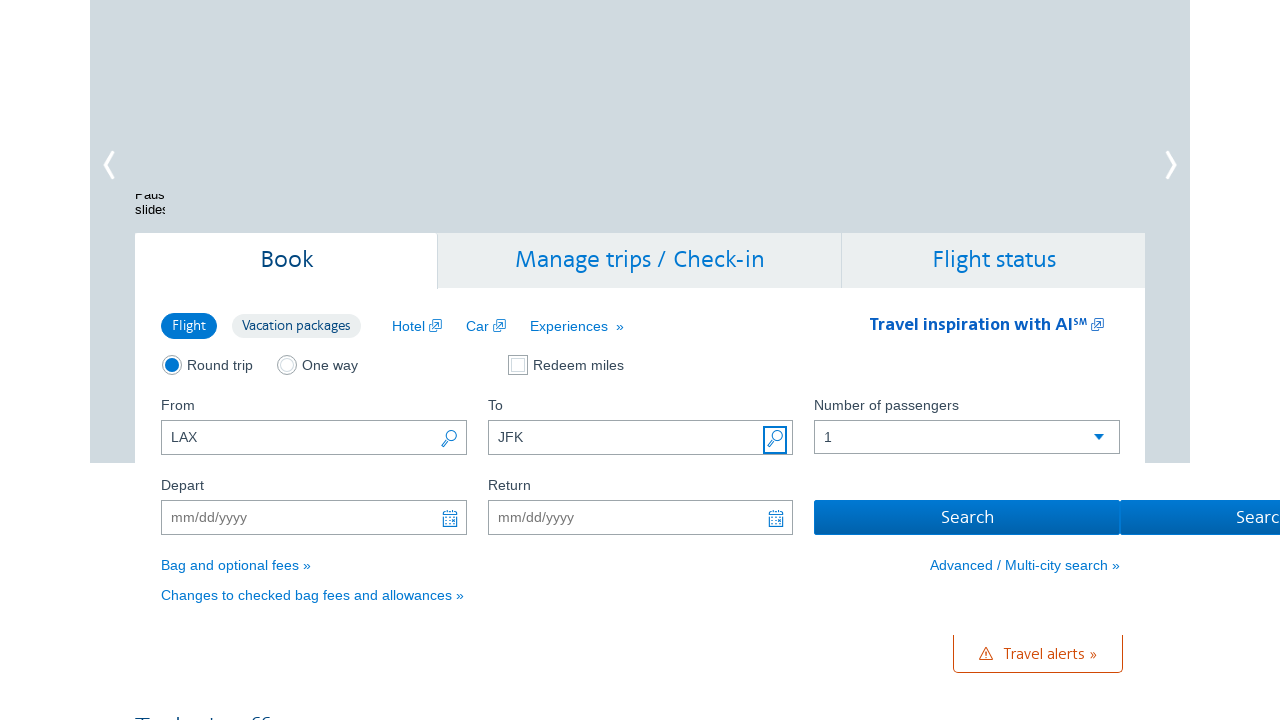

Waited 1 second after entering destination airport
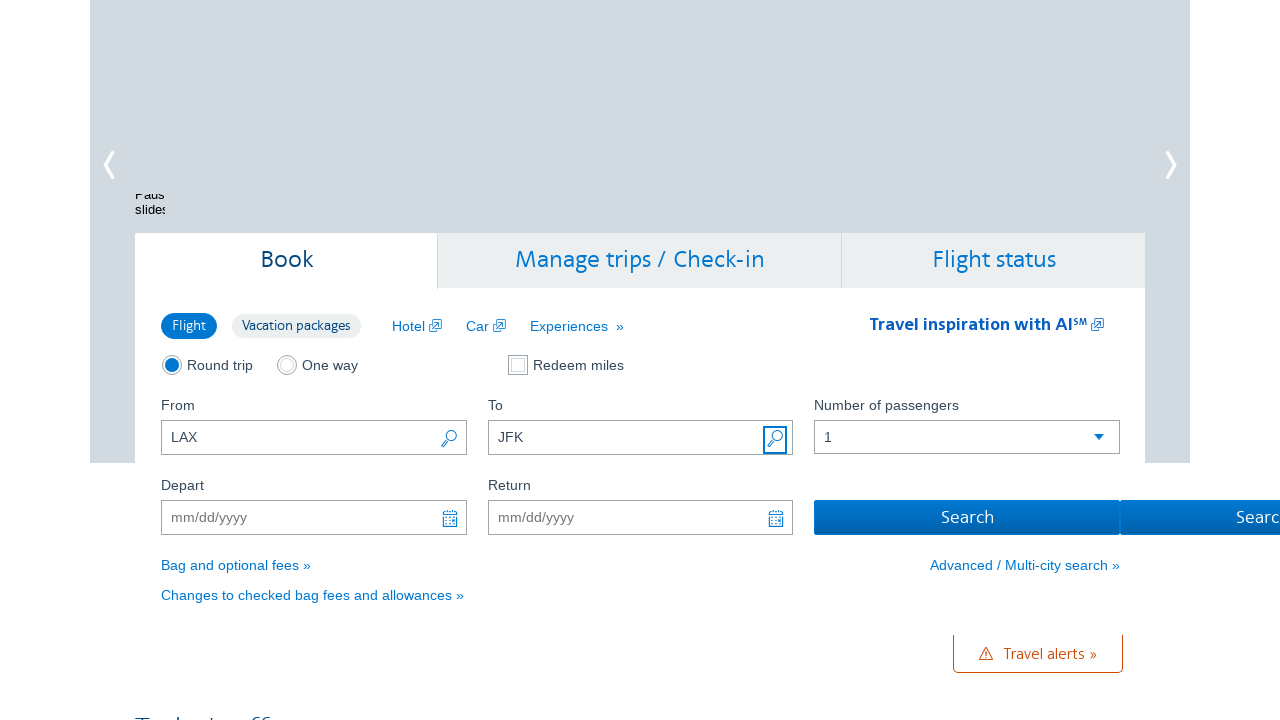

Clicked departure date input field
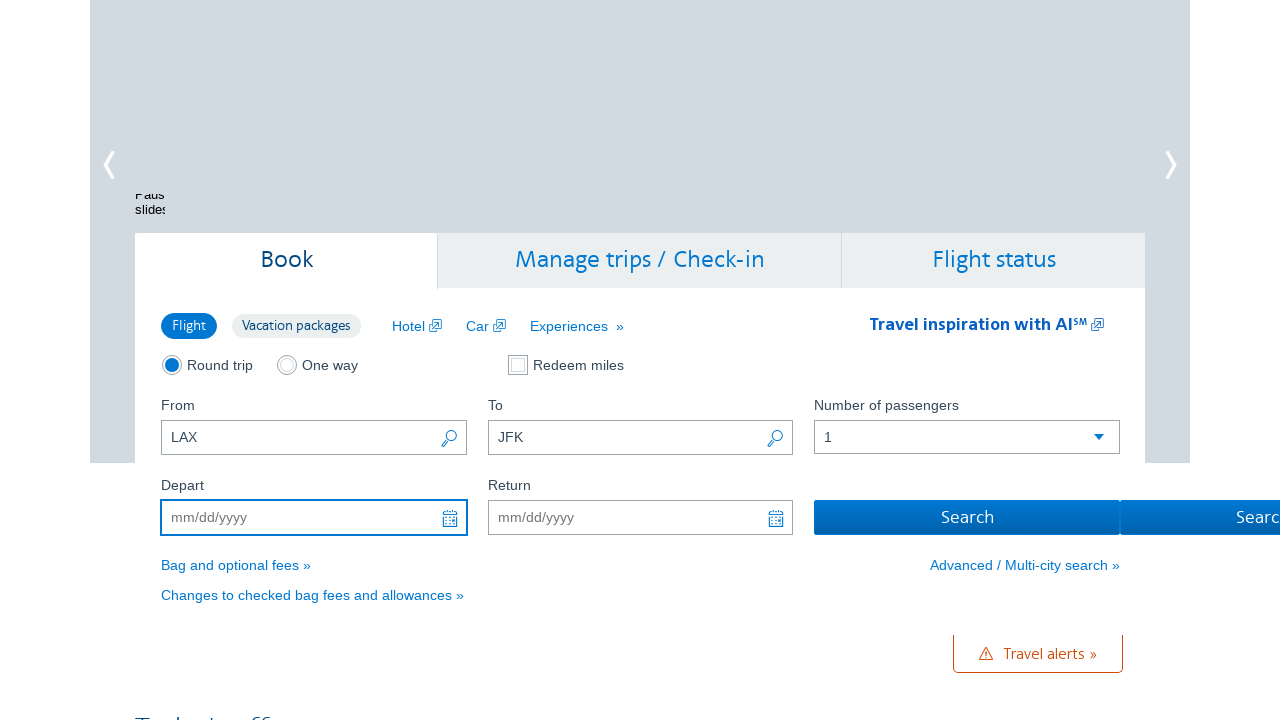

Filled departure date with 12/15/2025
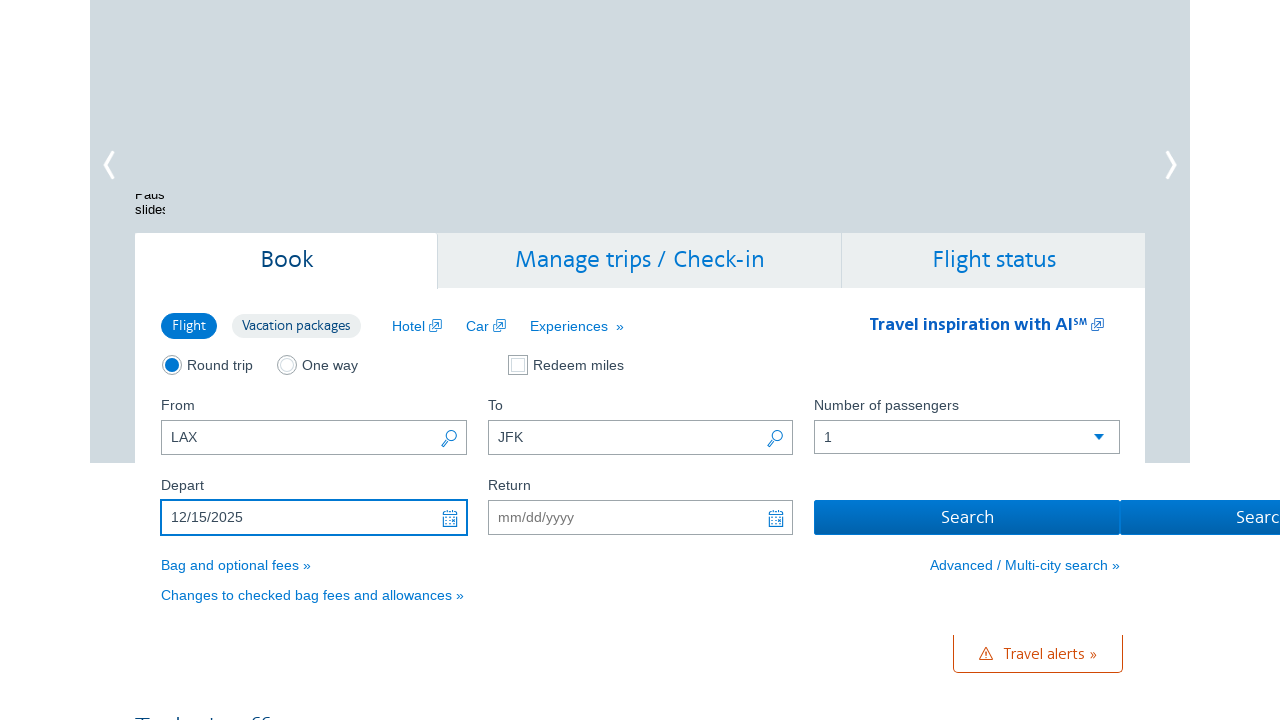

Pressed Tab key to move to next field
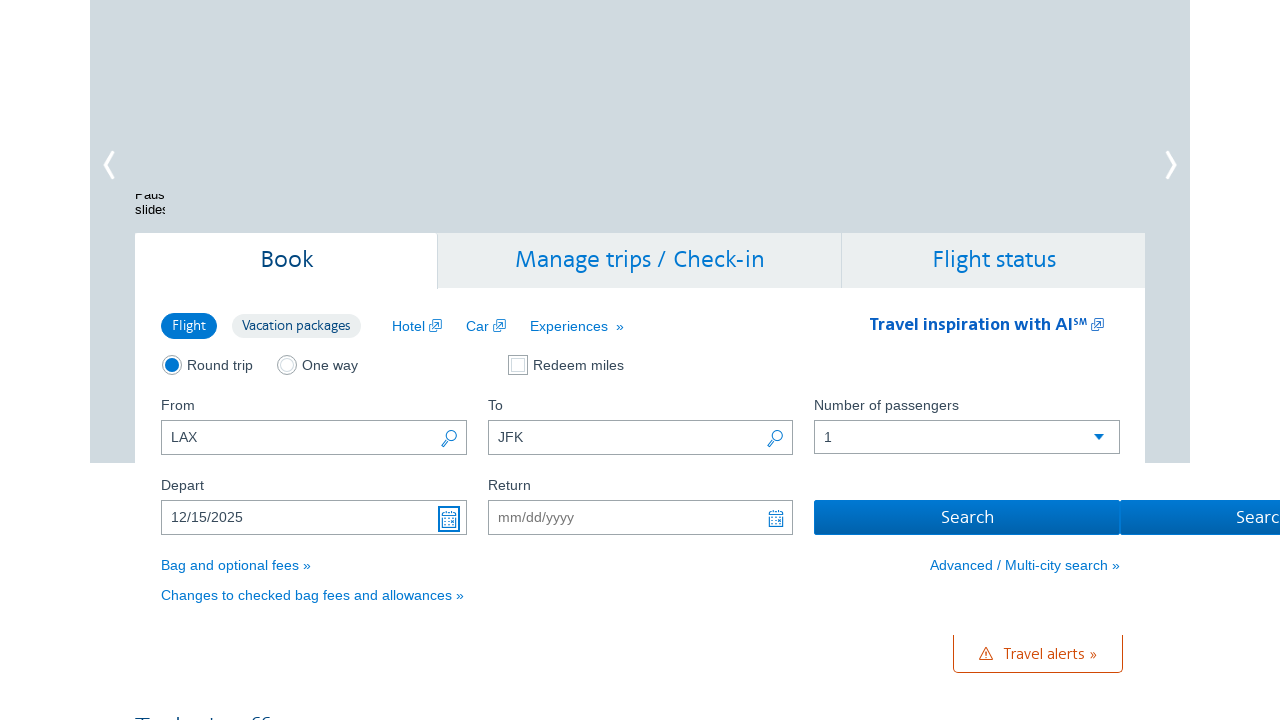

Waited 1 second after entering departure date
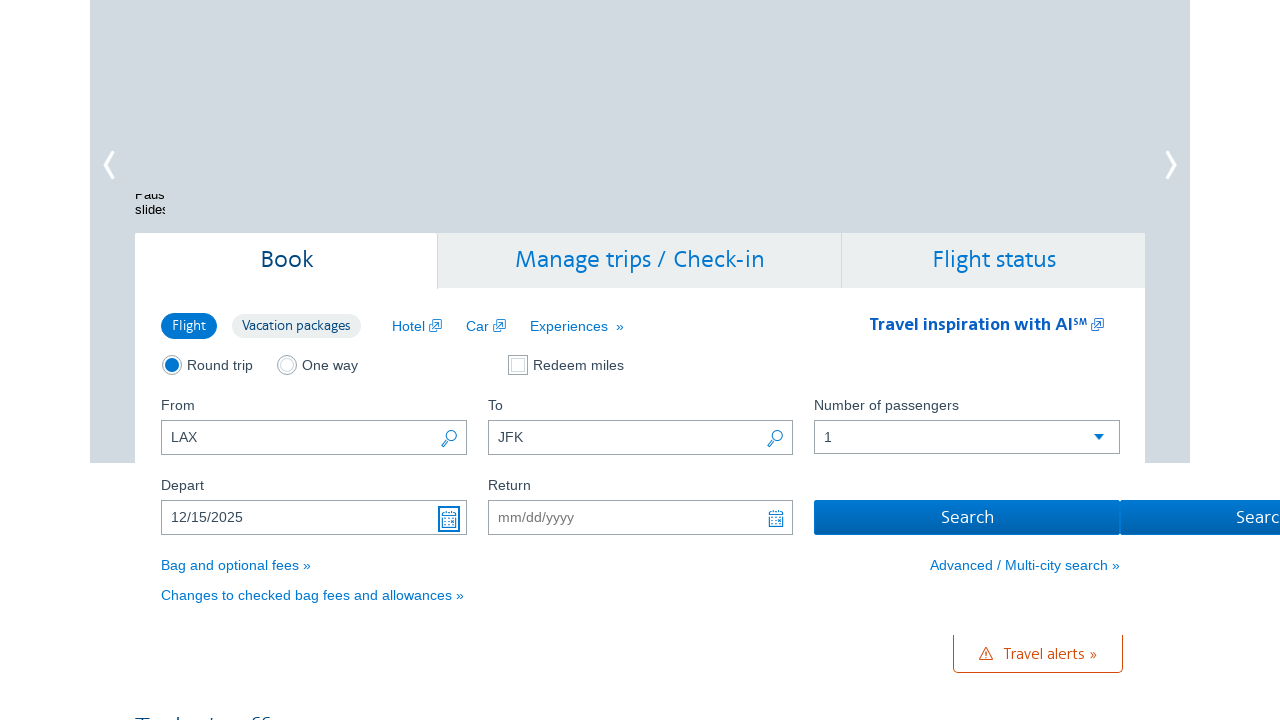

Clicked search button to find flights
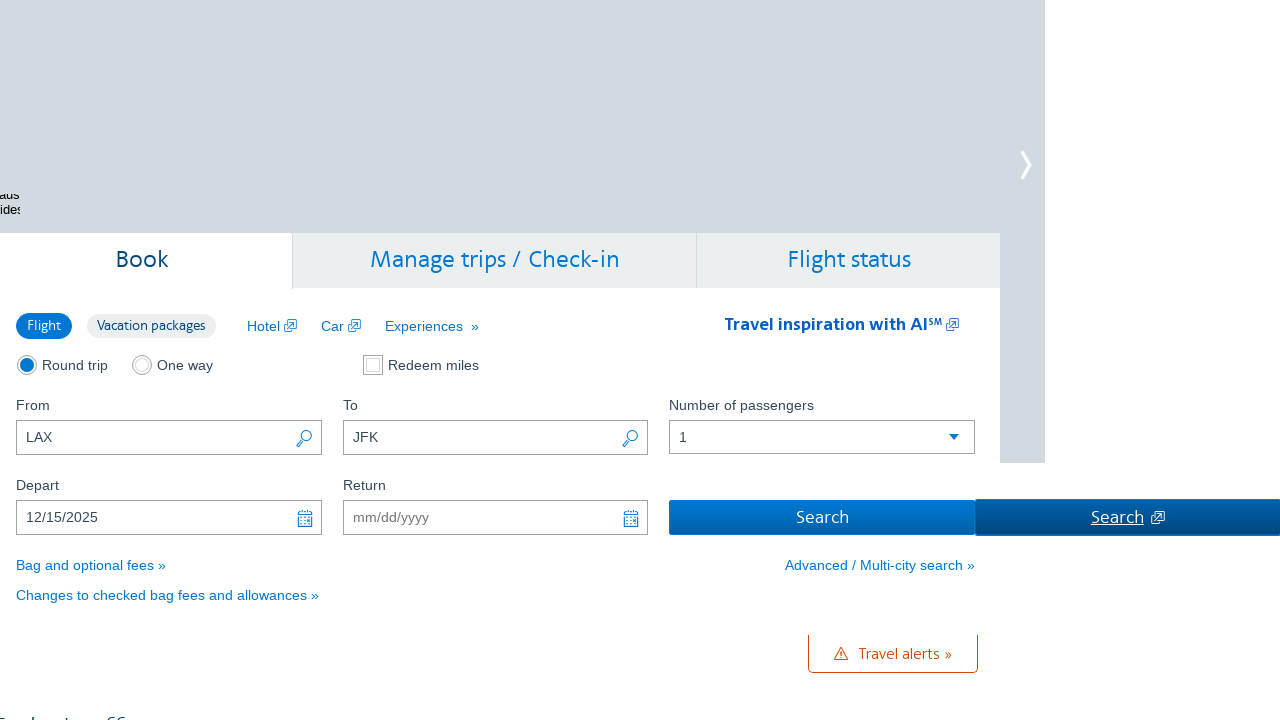

Waited 10 seconds for search results to load
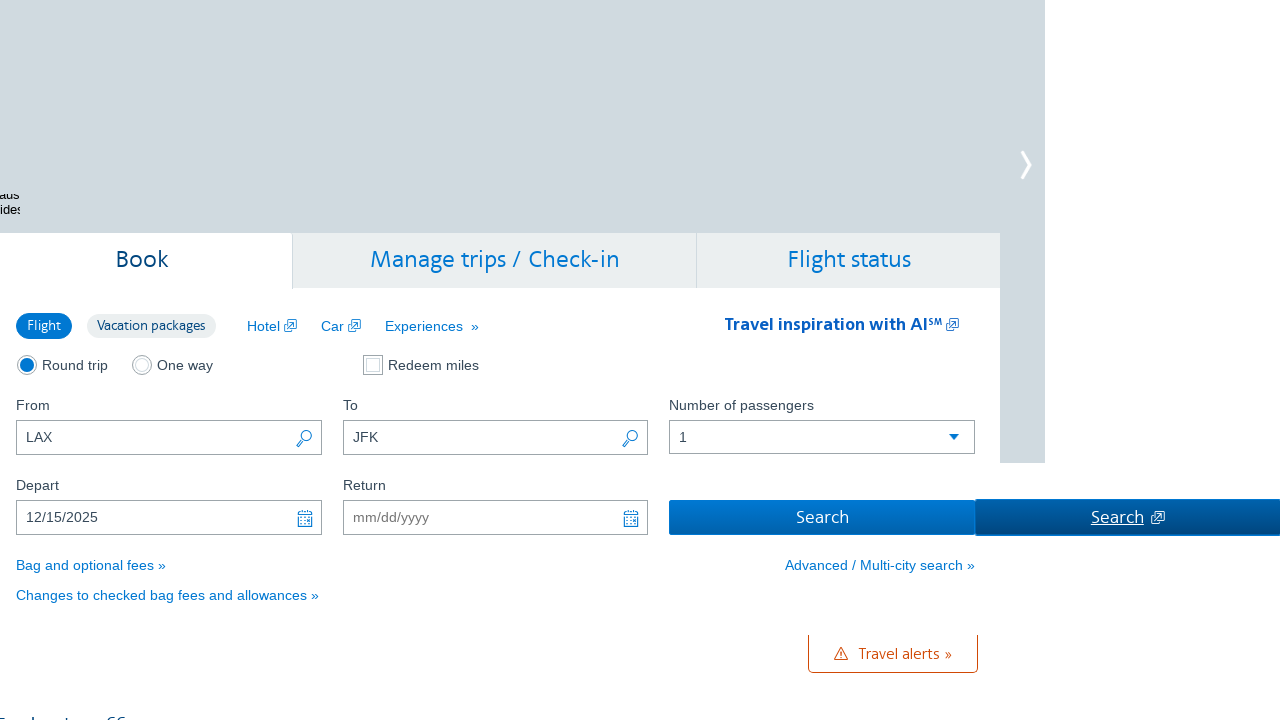

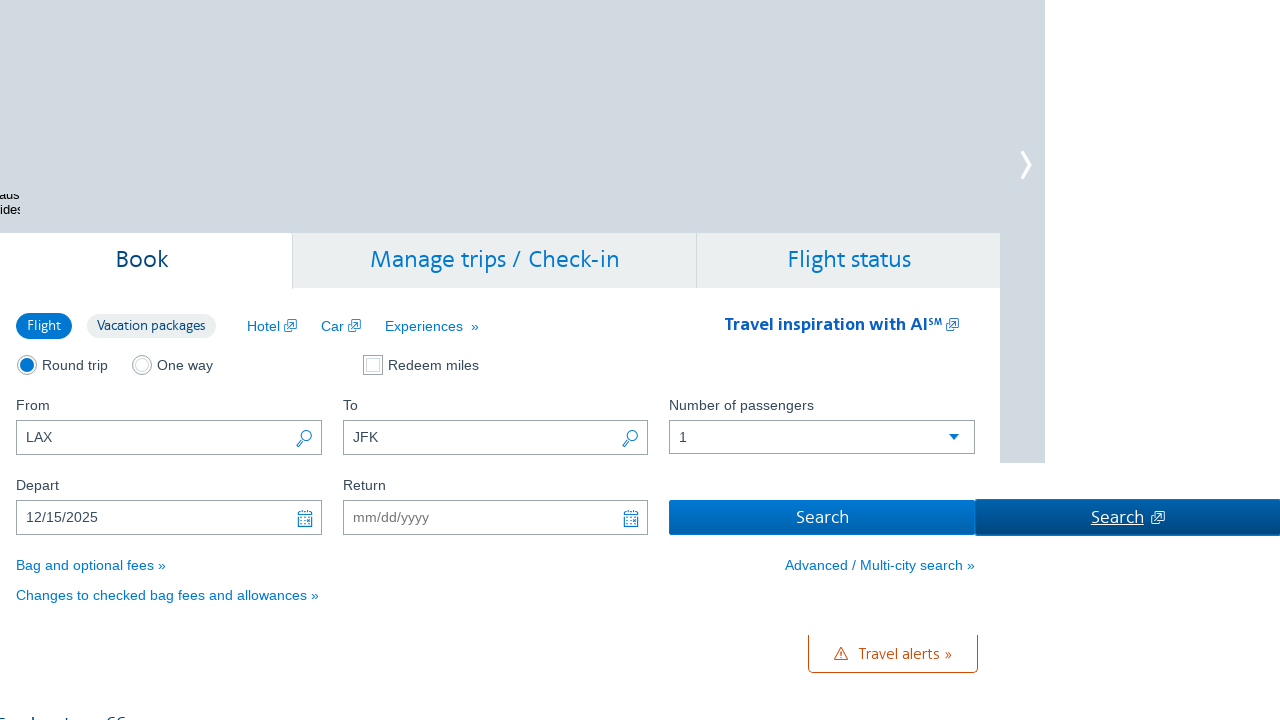